Navigates to the Selenium Downloads page by clicking the Downloads link and verifies the page loads correctly

Starting URL: https://www.selenium.dev/

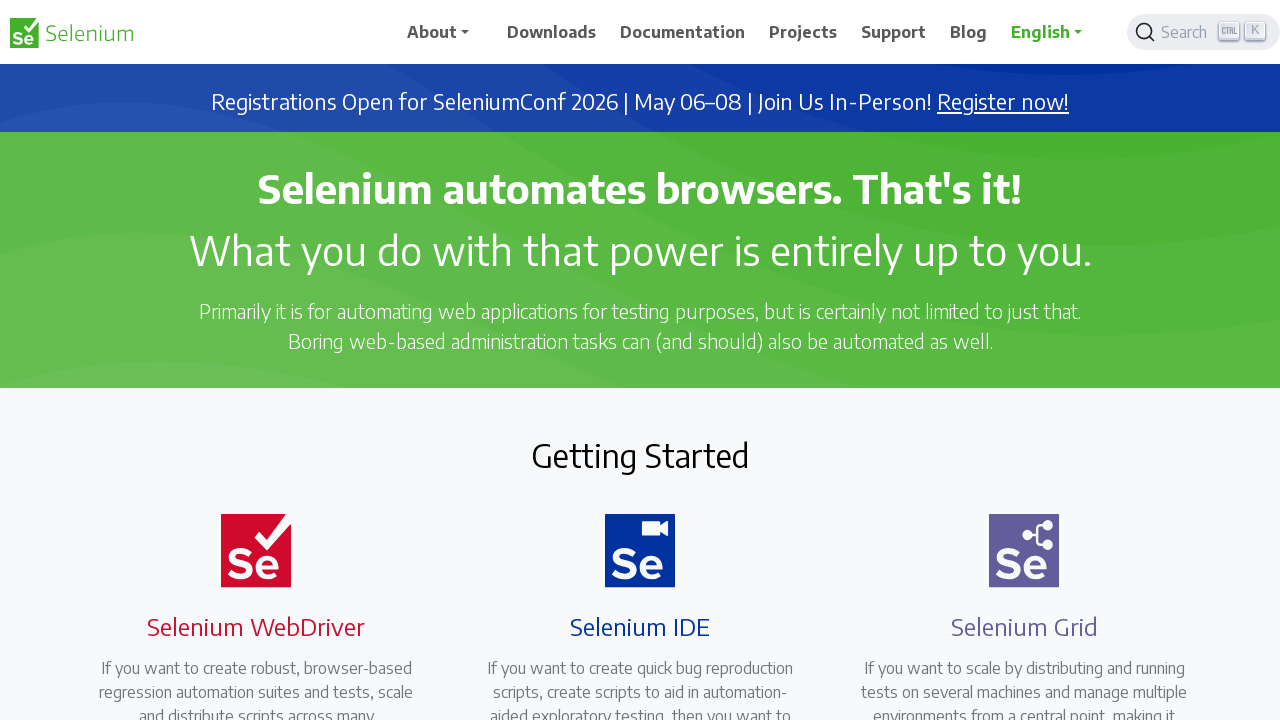

Clicked Downloads link in navigation at (552, 32) on a[href='/downloads']
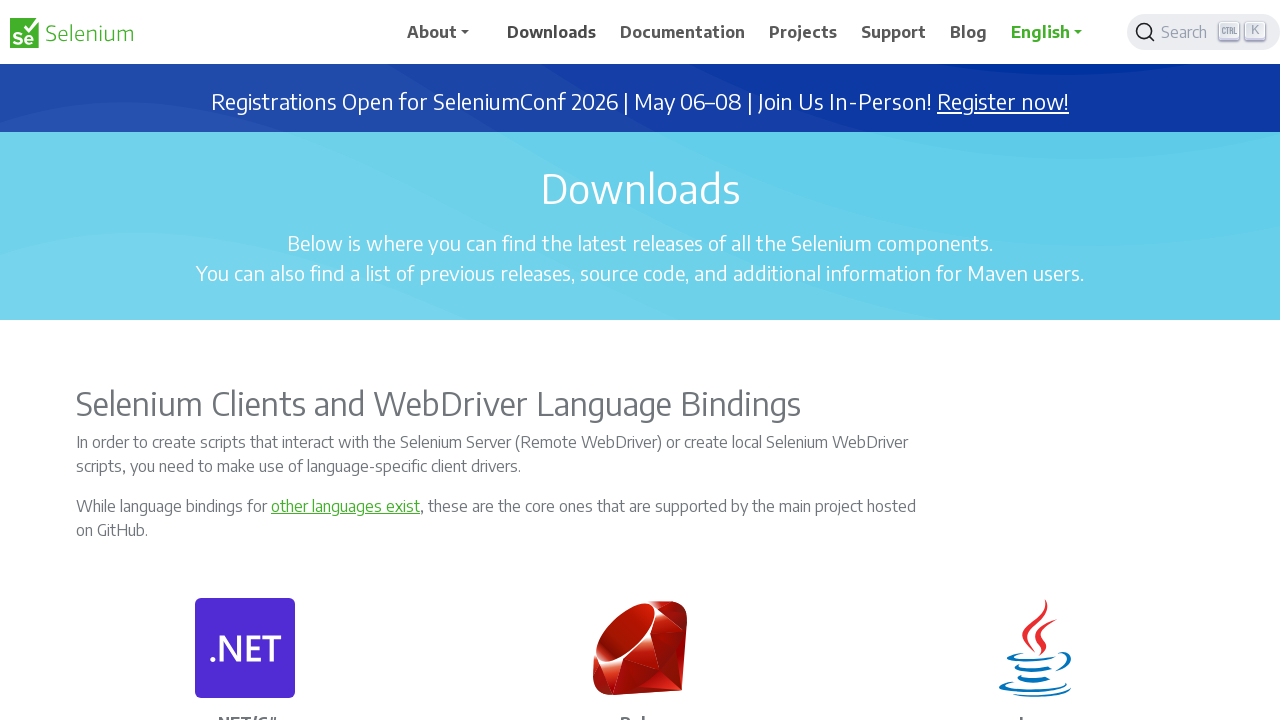

Downloads page header loaded and verified
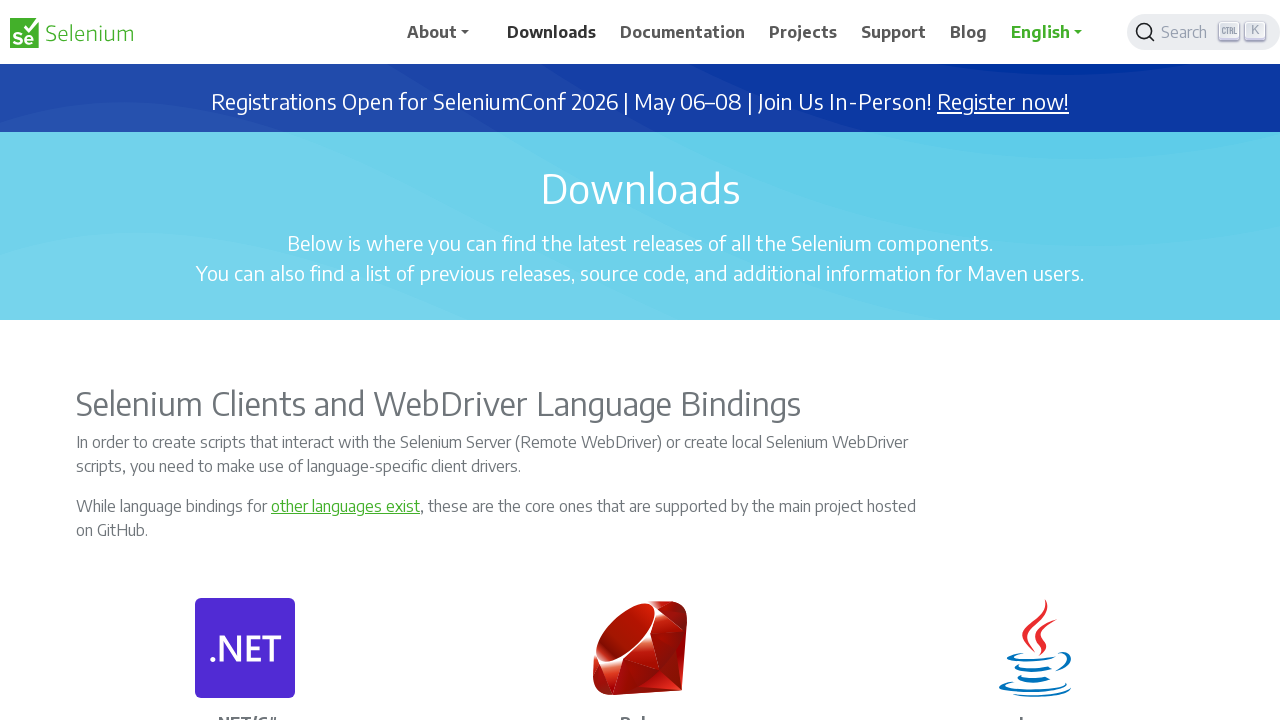

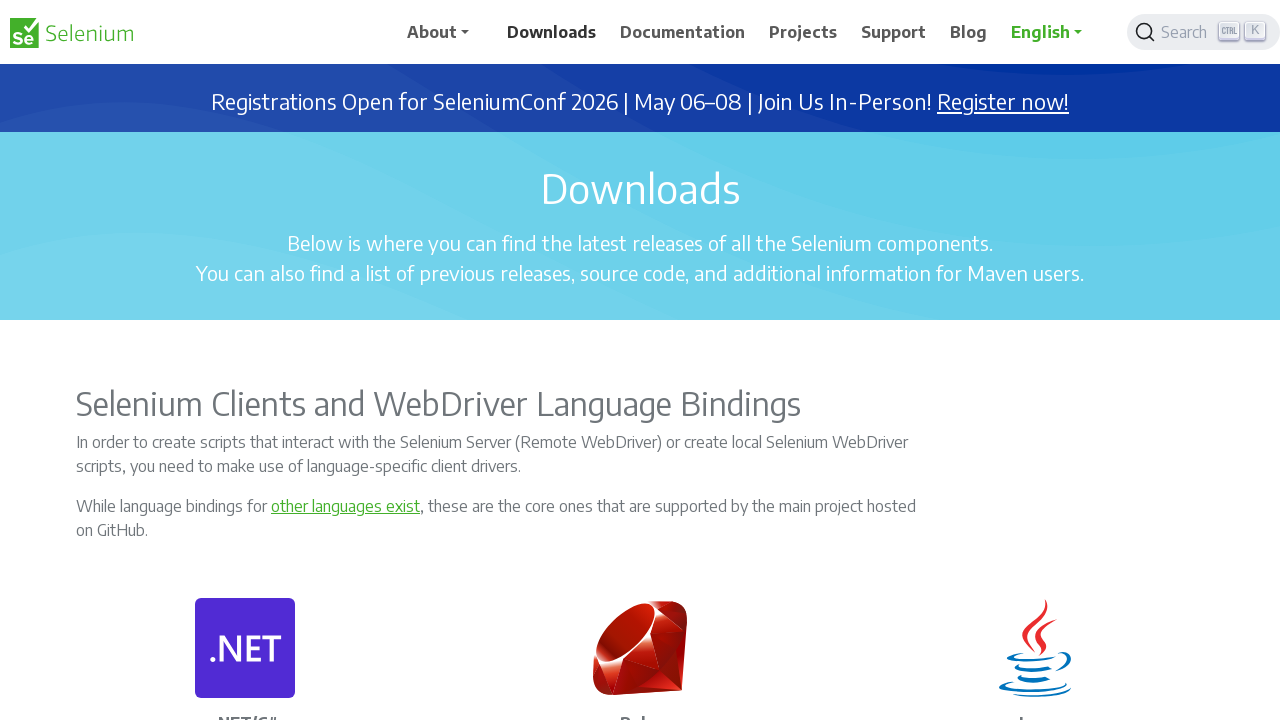